Tests that the todo counter displays the correct number of items

Starting URL: https://demo.playwright.dev/todomvc

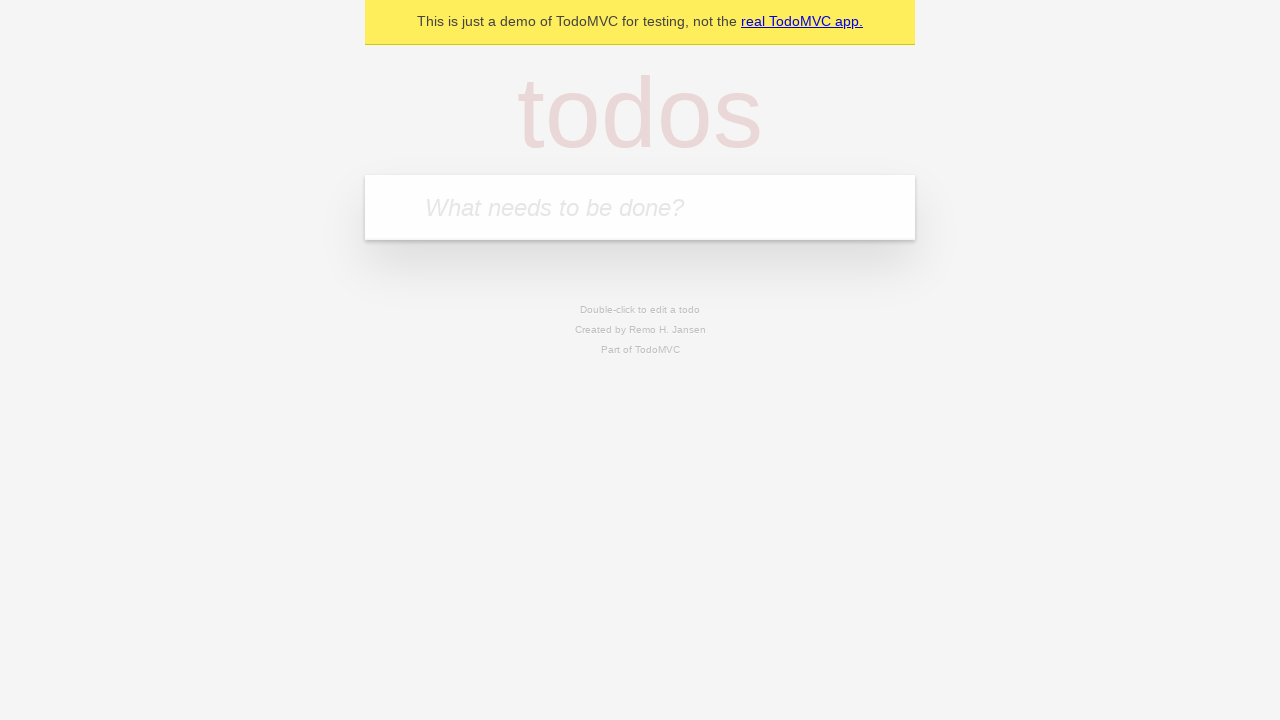

Filled todo input with 'buy some cheese' on internal:attr=[placeholder="What needs to be done?"i]
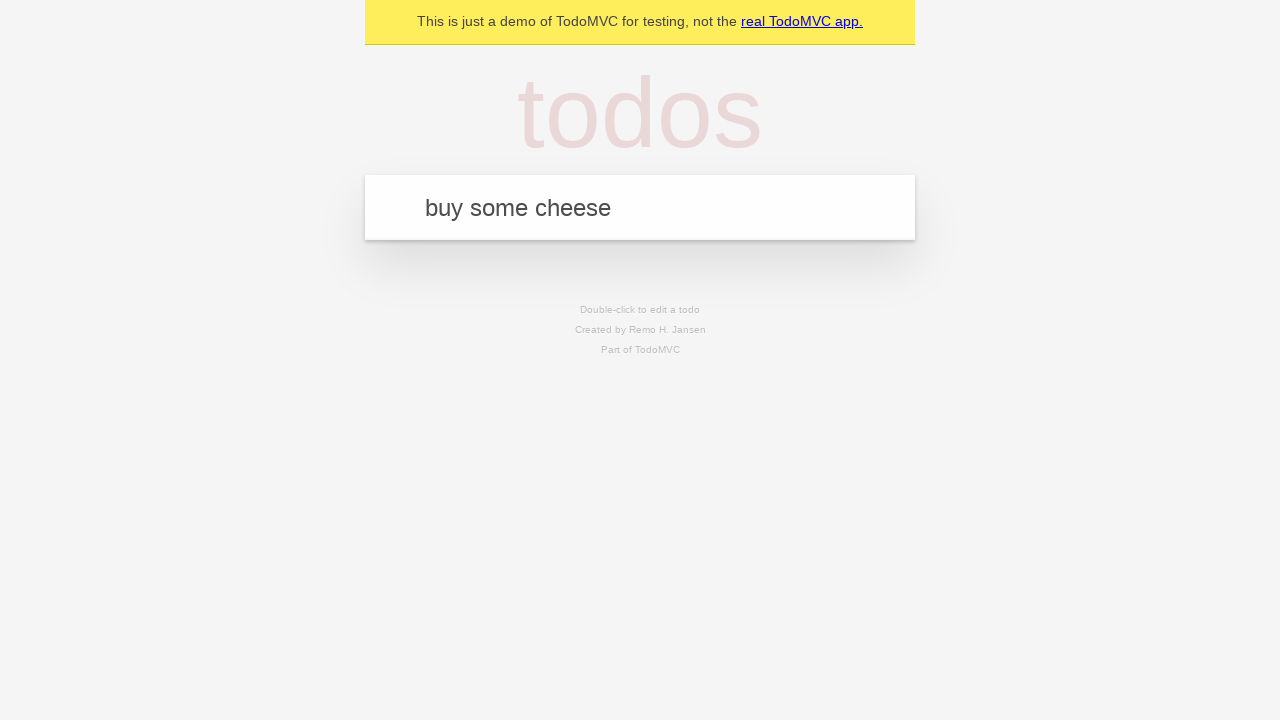

Pressed Enter to create first todo item on internal:attr=[placeholder="What needs to be done?"i]
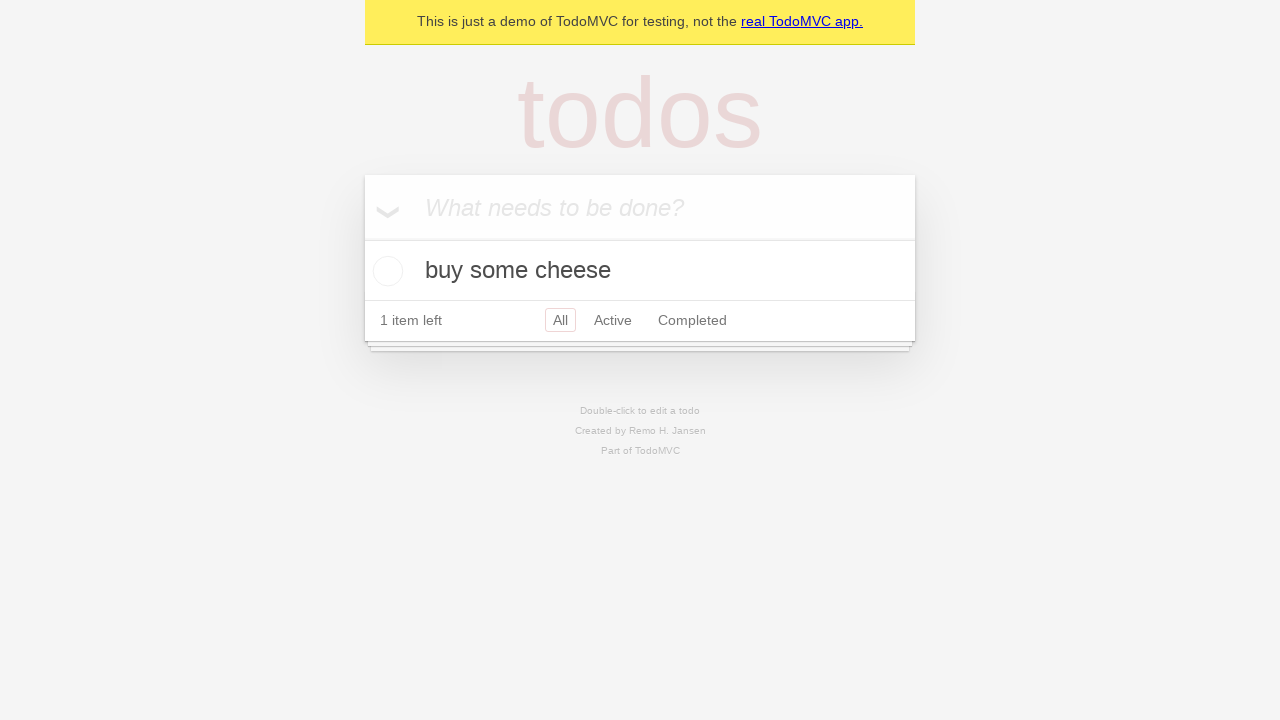

Todo counter element loaded after creating first item
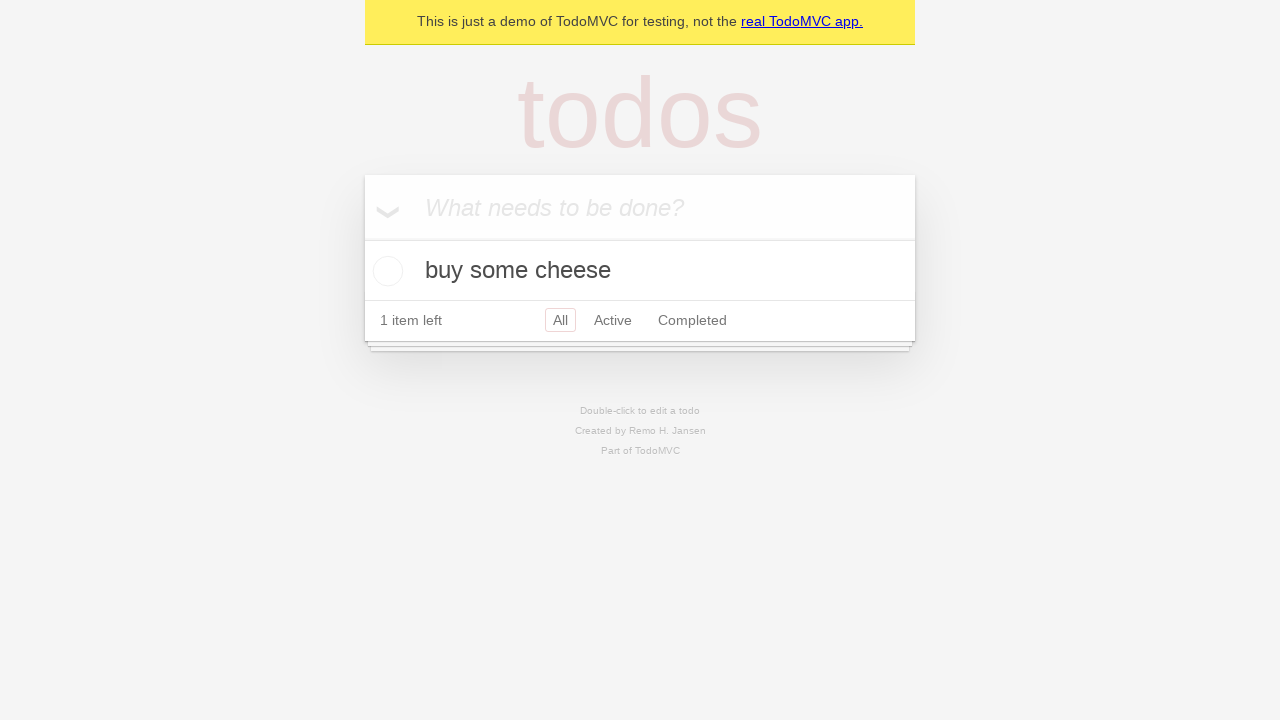

Filled todo input with 'feed the cat' on internal:attr=[placeholder="What needs to be done?"i]
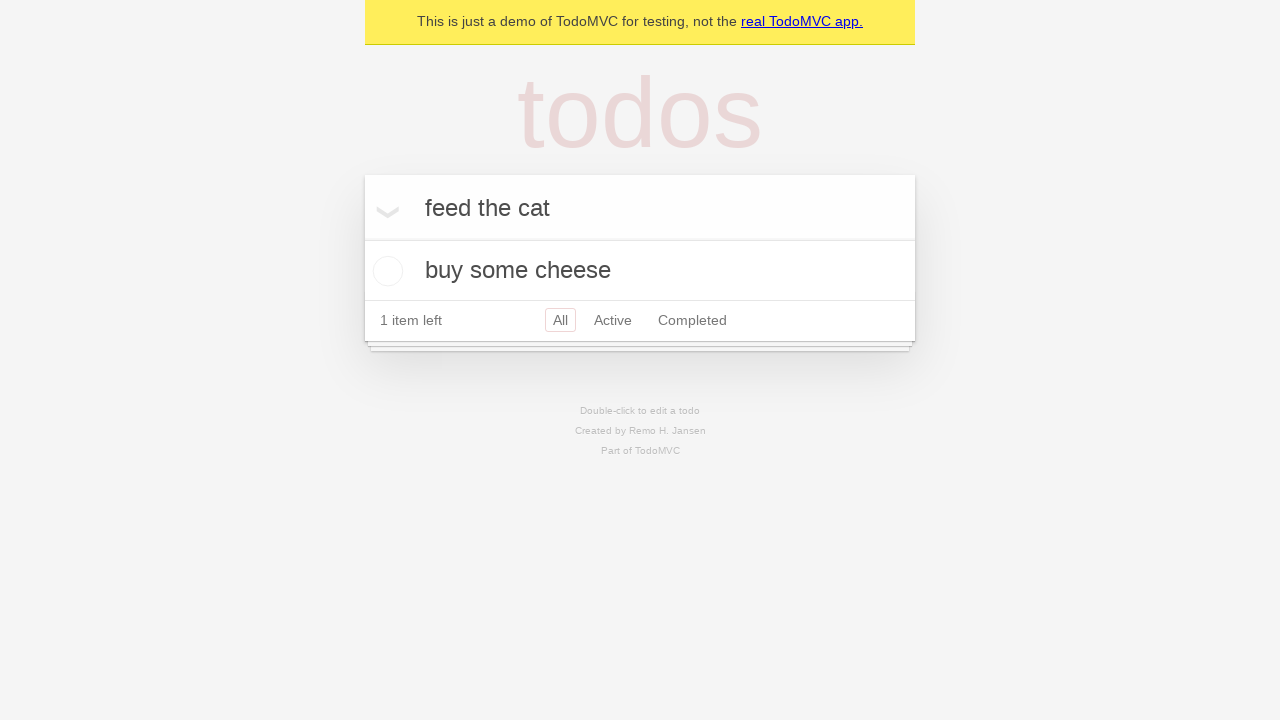

Pressed Enter to create second todo item on internal:attr=[placeholder="What needs to be done?"i]
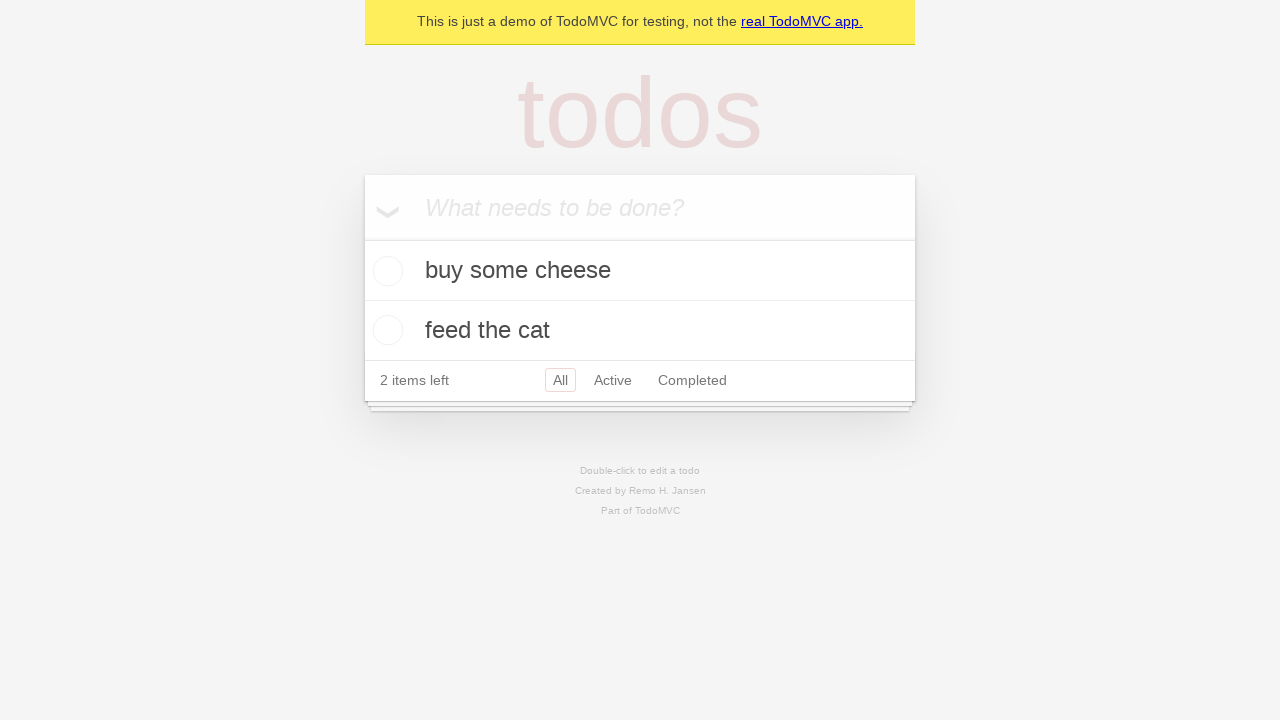

Todo counter updated to display 2 items
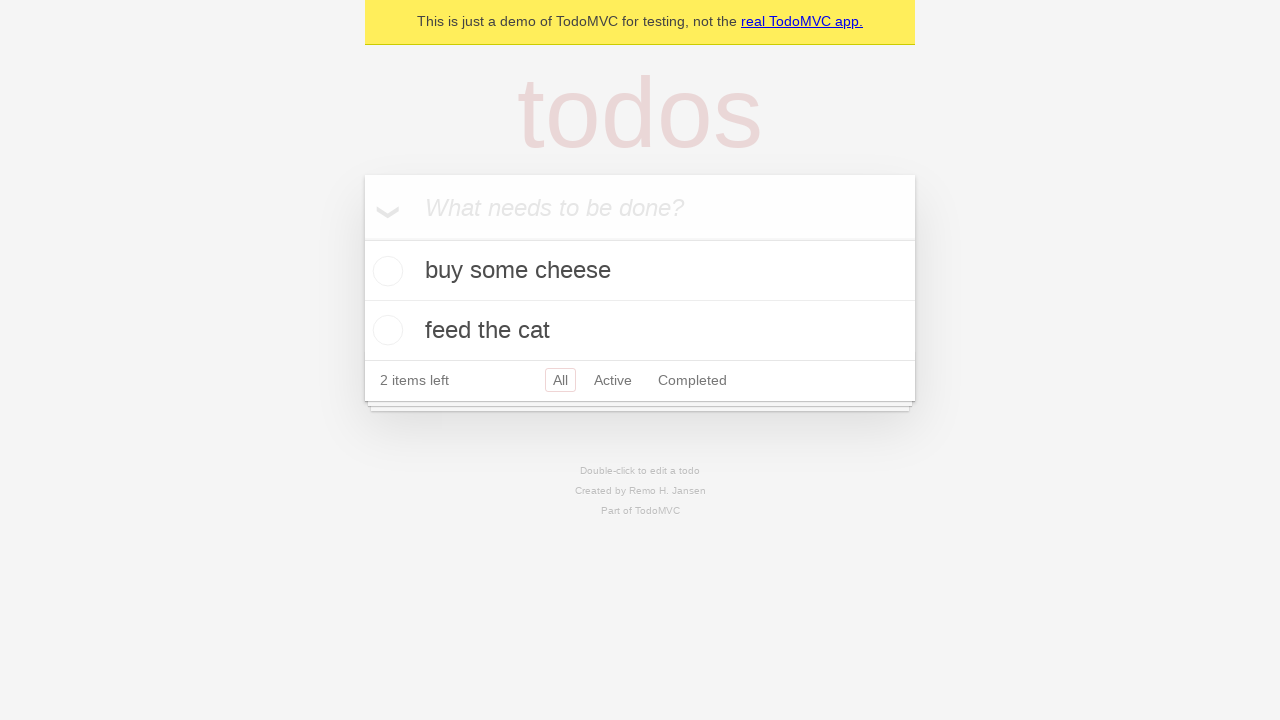

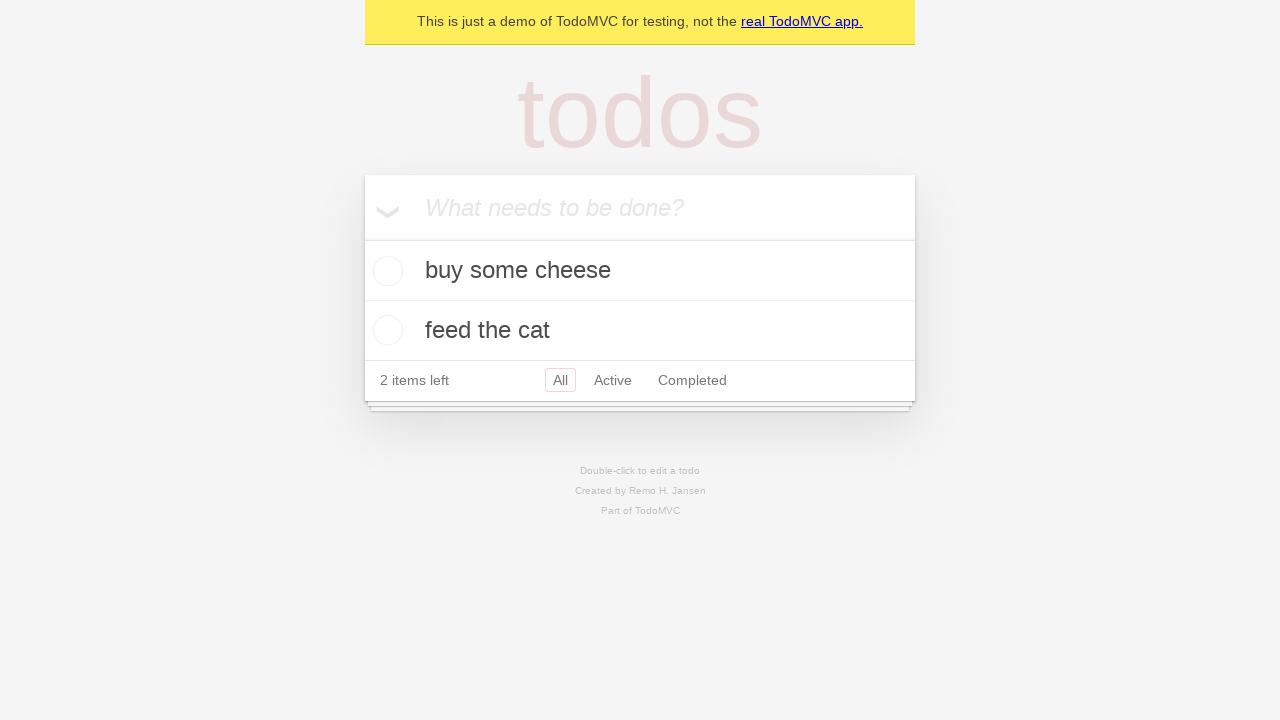